Tests that the "Clear completed" button is hidden when there are no completed items.

Starting URL: https://demo.playwright.dev/todomvc

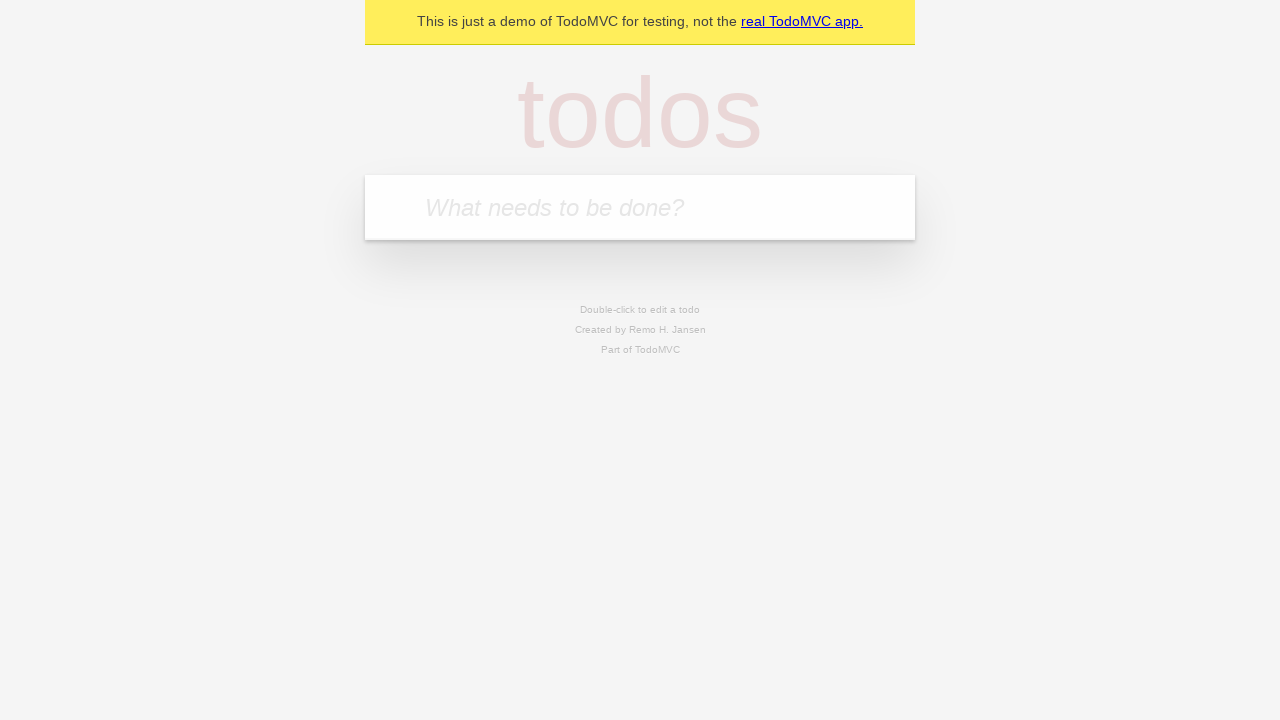

Located the todo input field
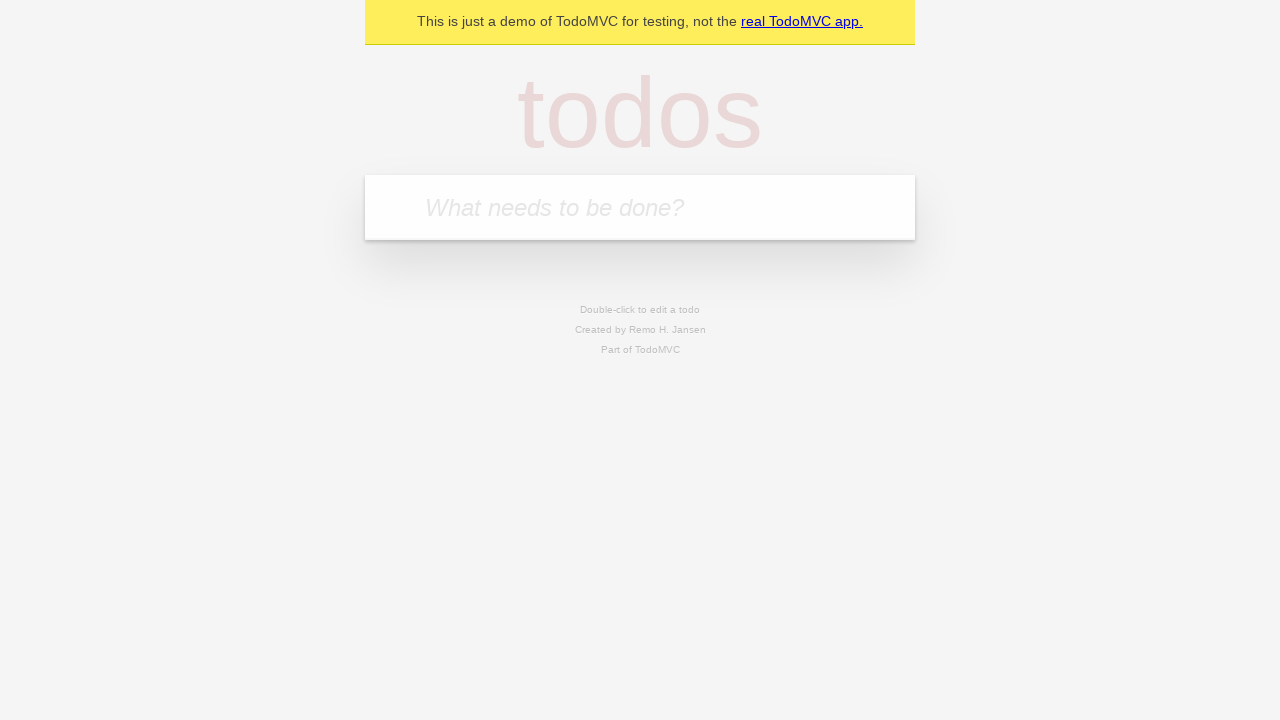

Filled todo input with 'buy some cheese' on internal:attr=[placeholder="What needs to be done?"i]
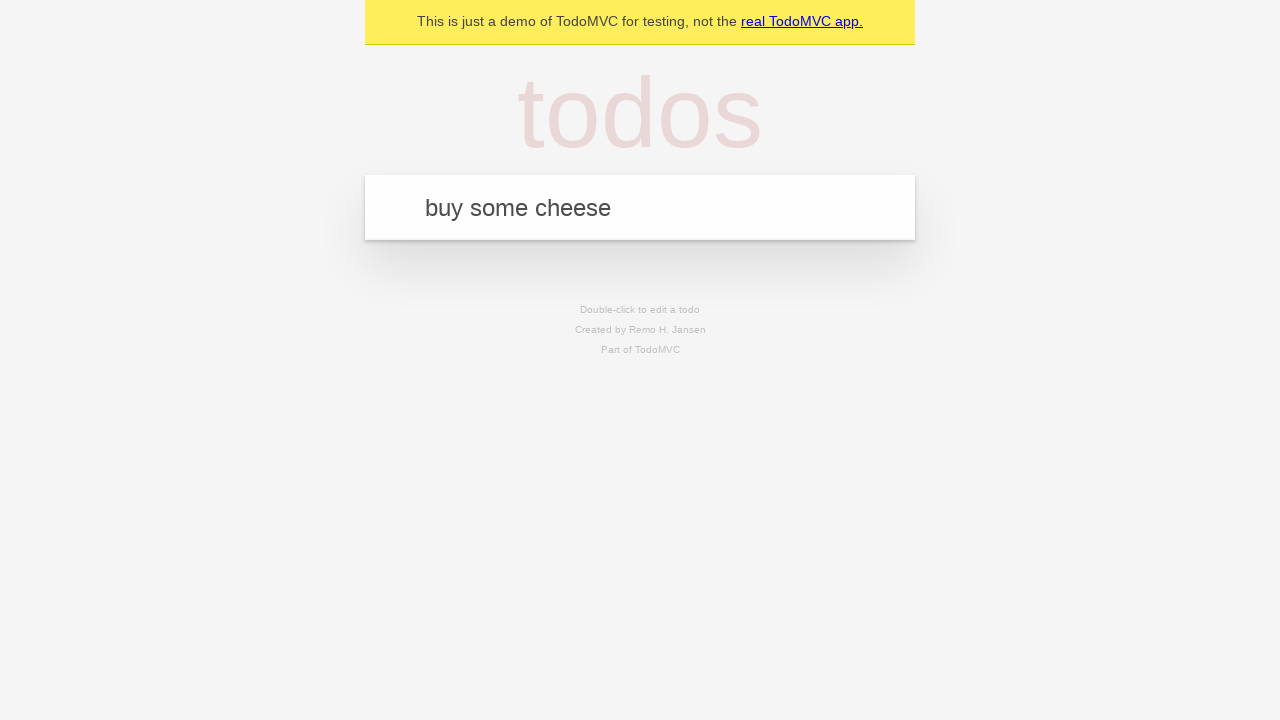

Pressed Enter to create todo 'buy some cheese' on internal:attr=[placeholder="What needs to be done?"i]
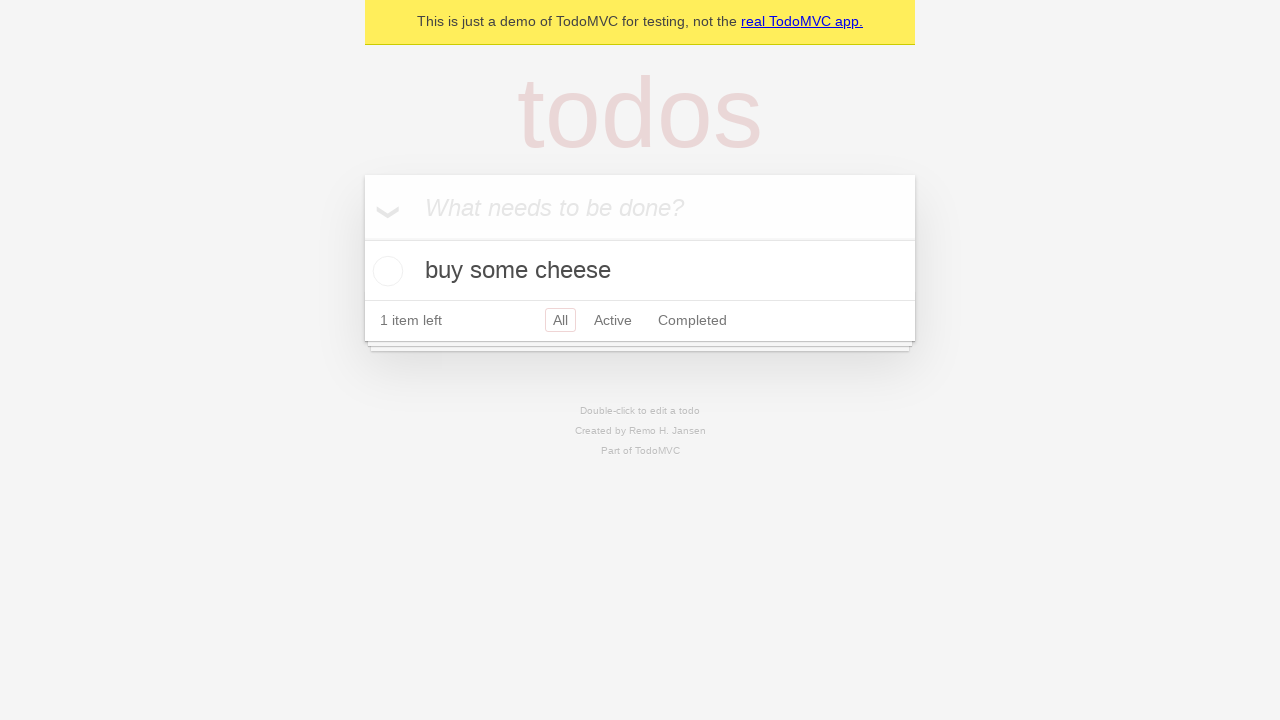

Filled todo input with 'feed the cat' on internal:attr=[placeholder="What needs to be done?"i]
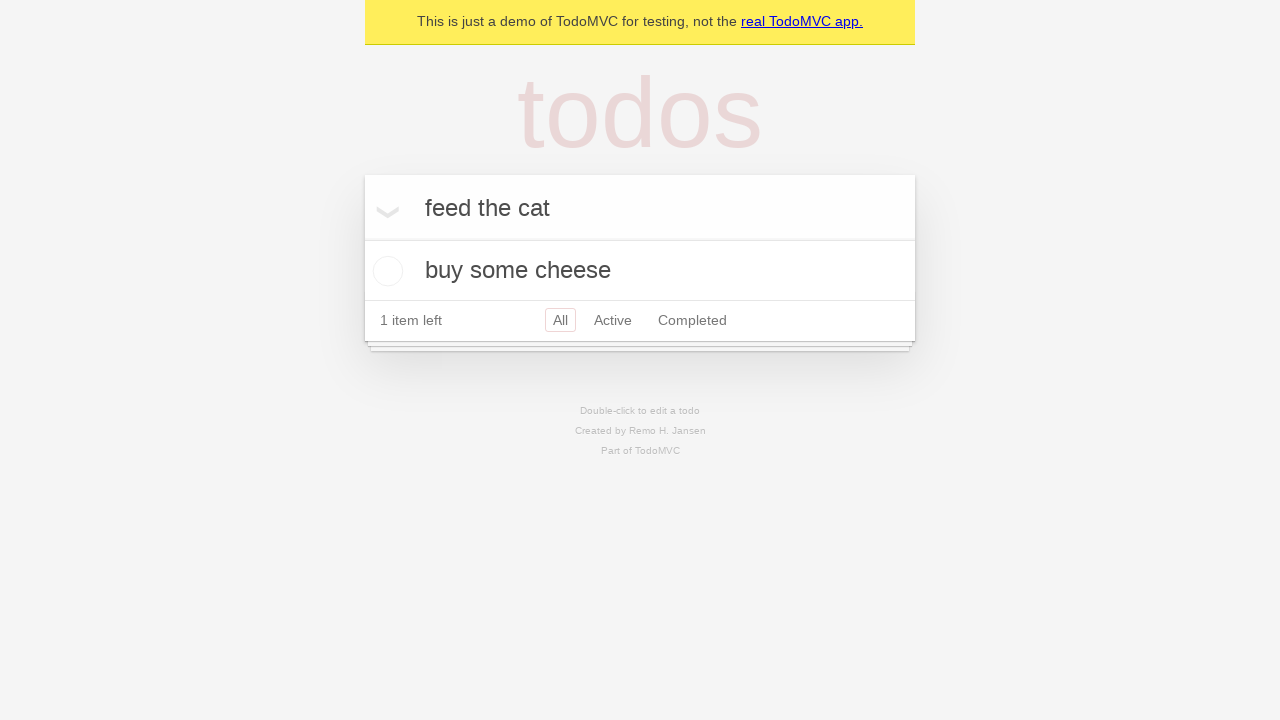

Pressed Enter to create todo 'feed the cat' on internal:attr=[placeholder="What needs to be done?"i]
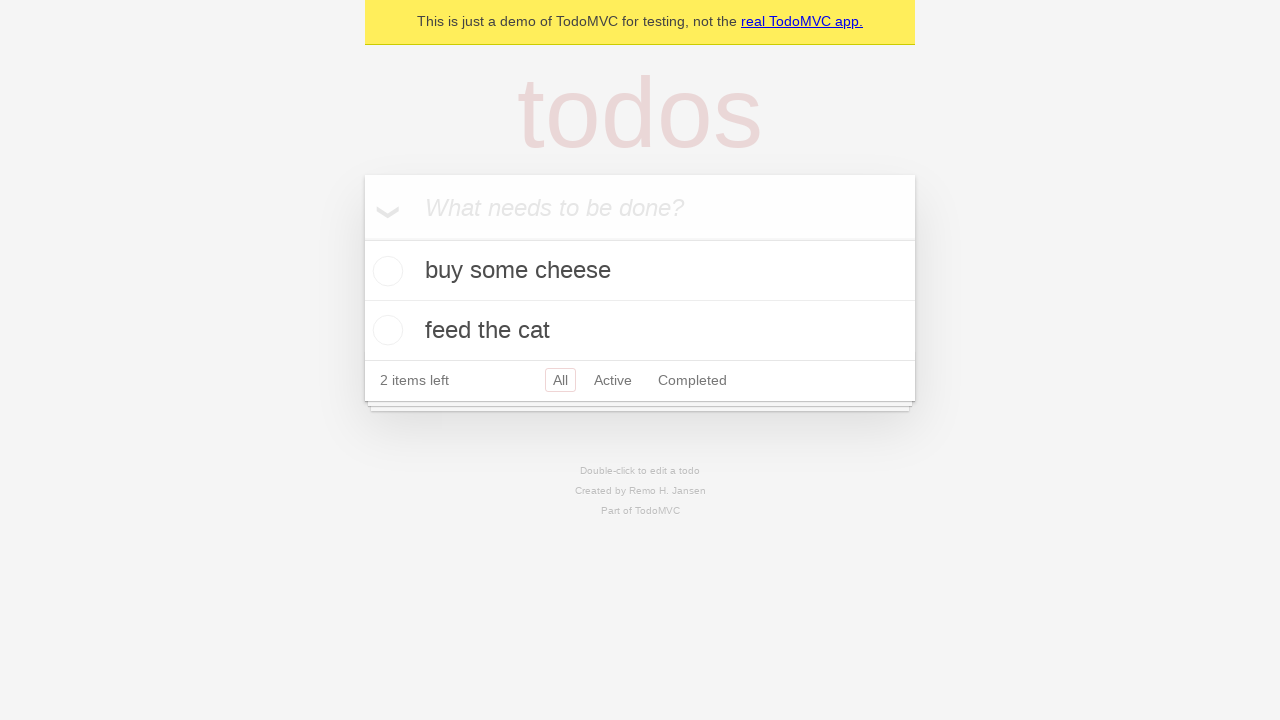

Filled todo input with 'book a doctors appointment' on internal:attr=[placeholder="What needs to be done?"i]
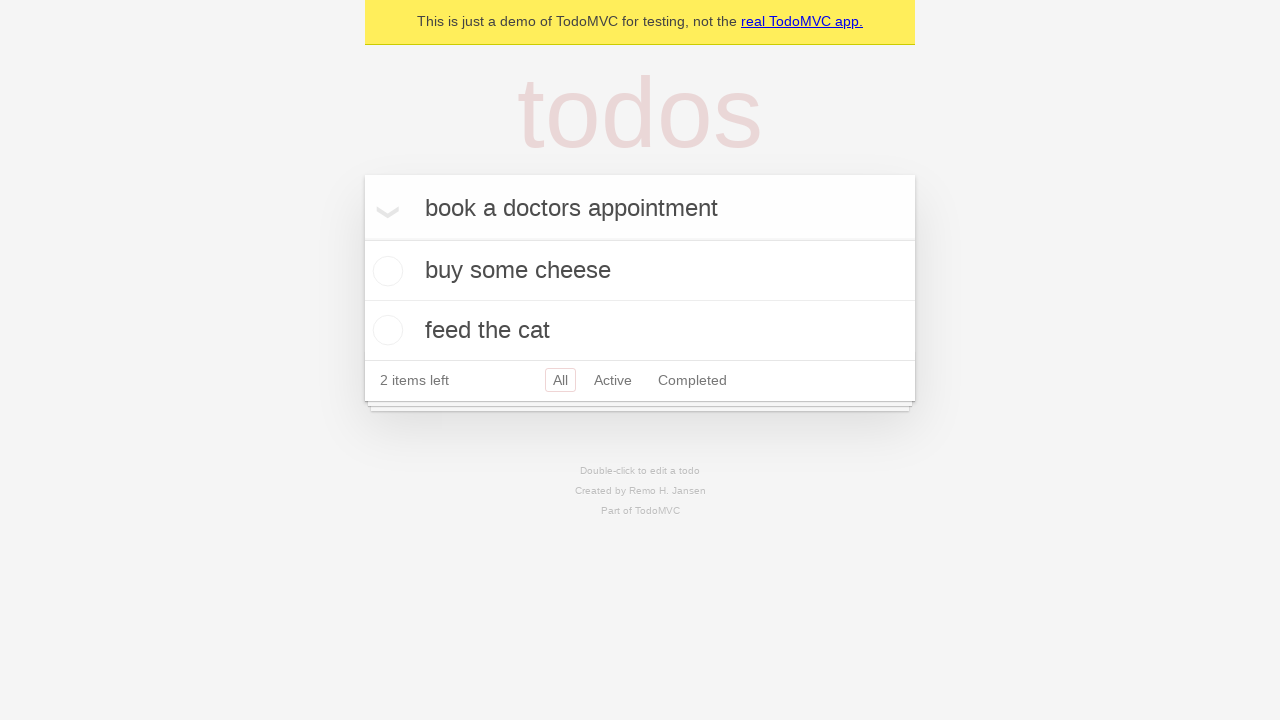

Pressed Enter to create todo 'book a doctors appointment' on internal:attr=[placeholder="What needs to be done?"i]
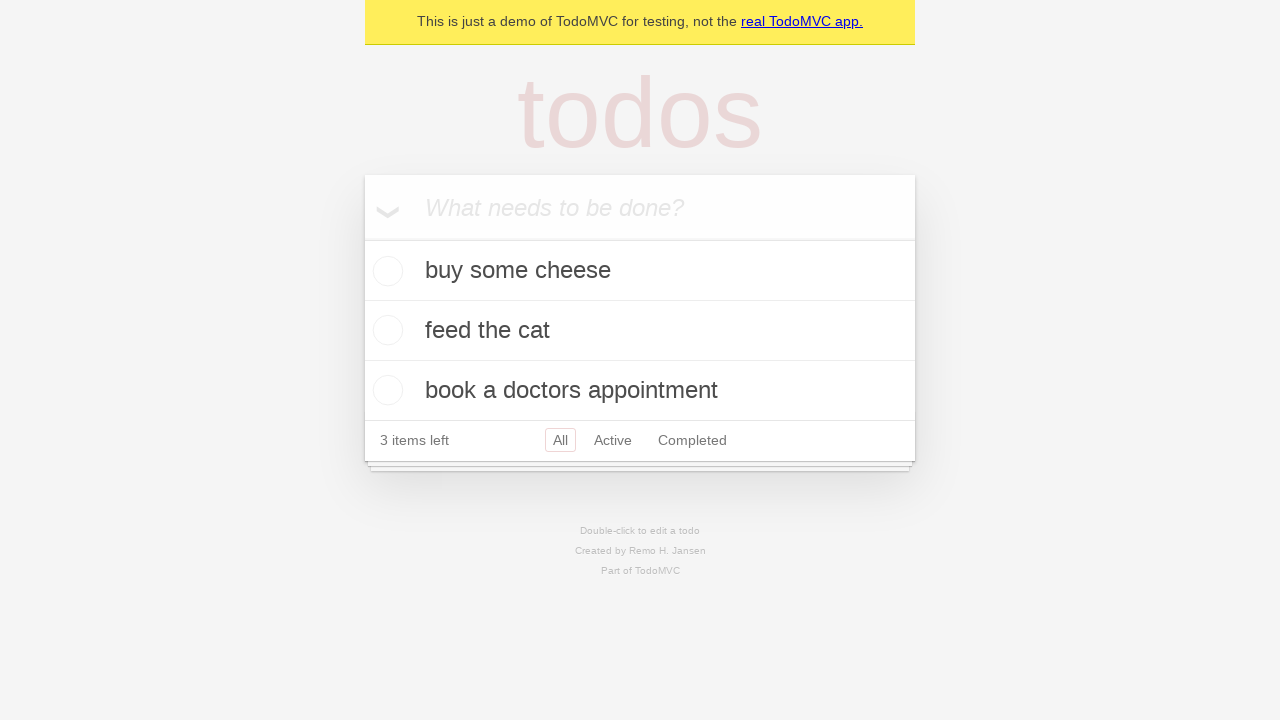

Checked the first todo item as completed at (385, 271) on .todo-list li .toggle >> nth=0
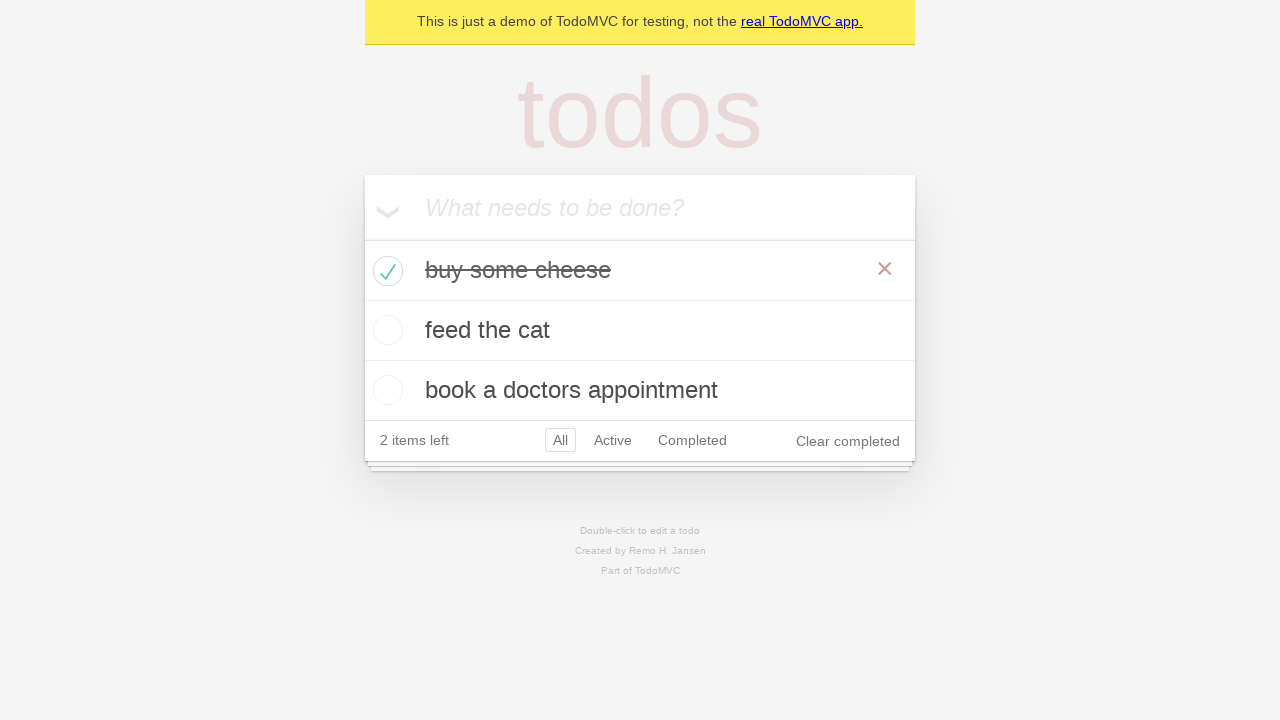

Clicked the 'Clear completed' button at (848, 441) on internal:role=button[name="Clear completed"i]
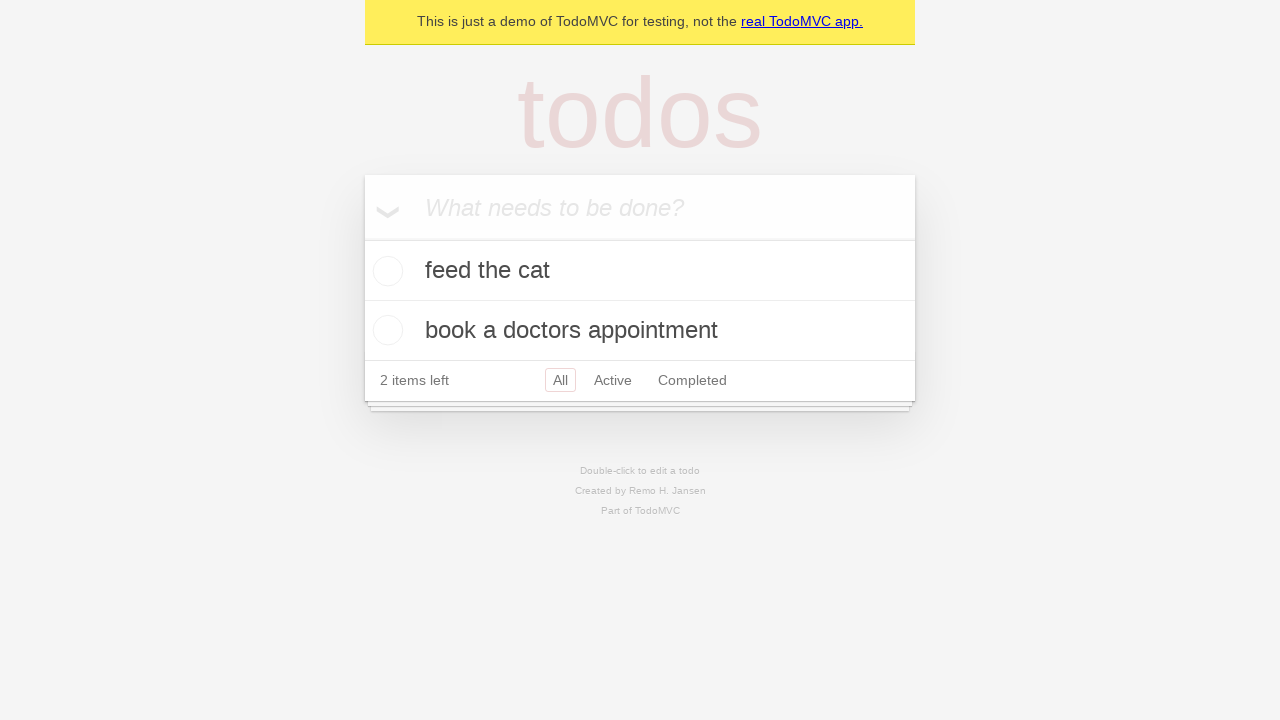

Verified that 'Clear completed' button is hidden when no completed items remain
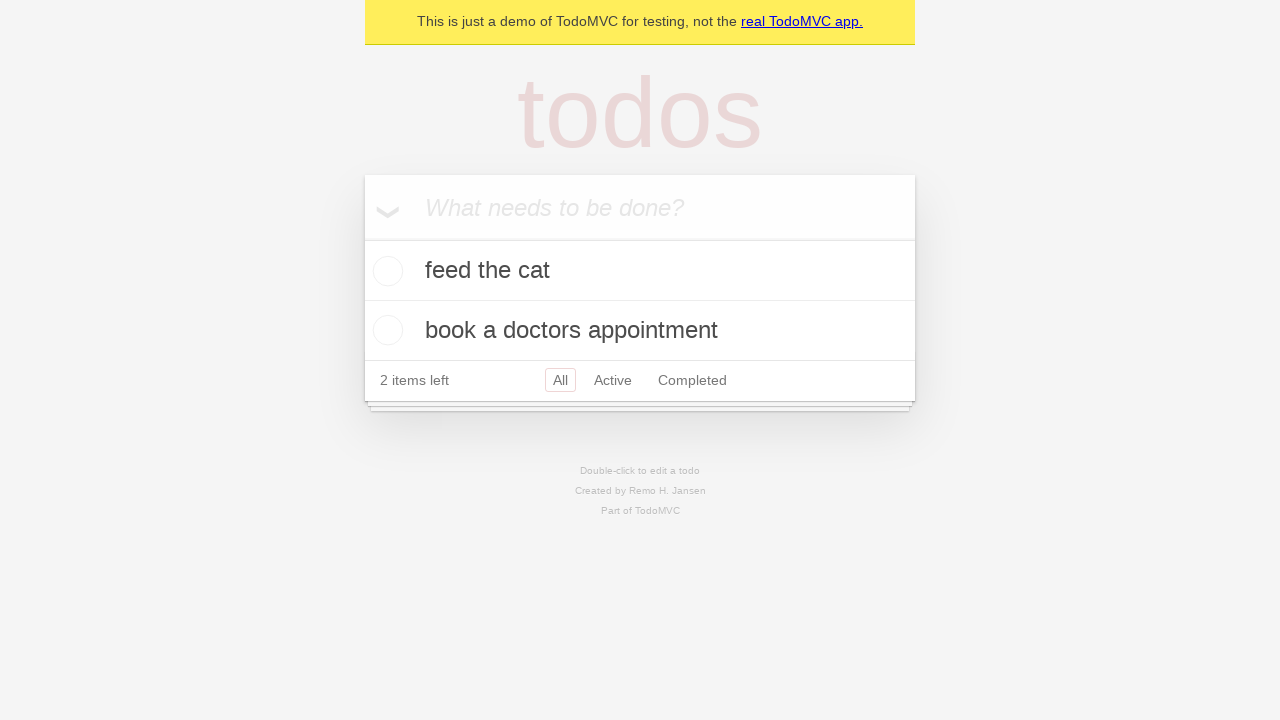

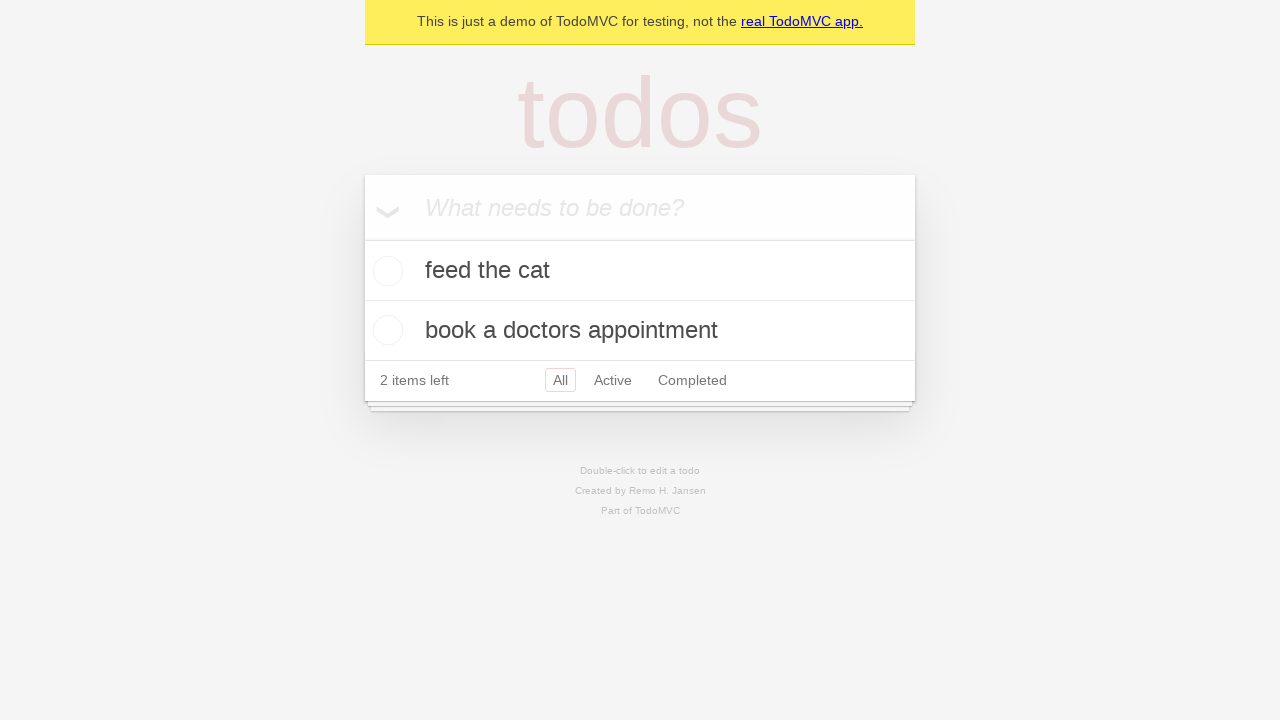